Tests the Brown University course catalog search functionality by selecting a semester, entering a department code, and clicking the search button to find courses.

Starting URL: https://cab.brown.edu

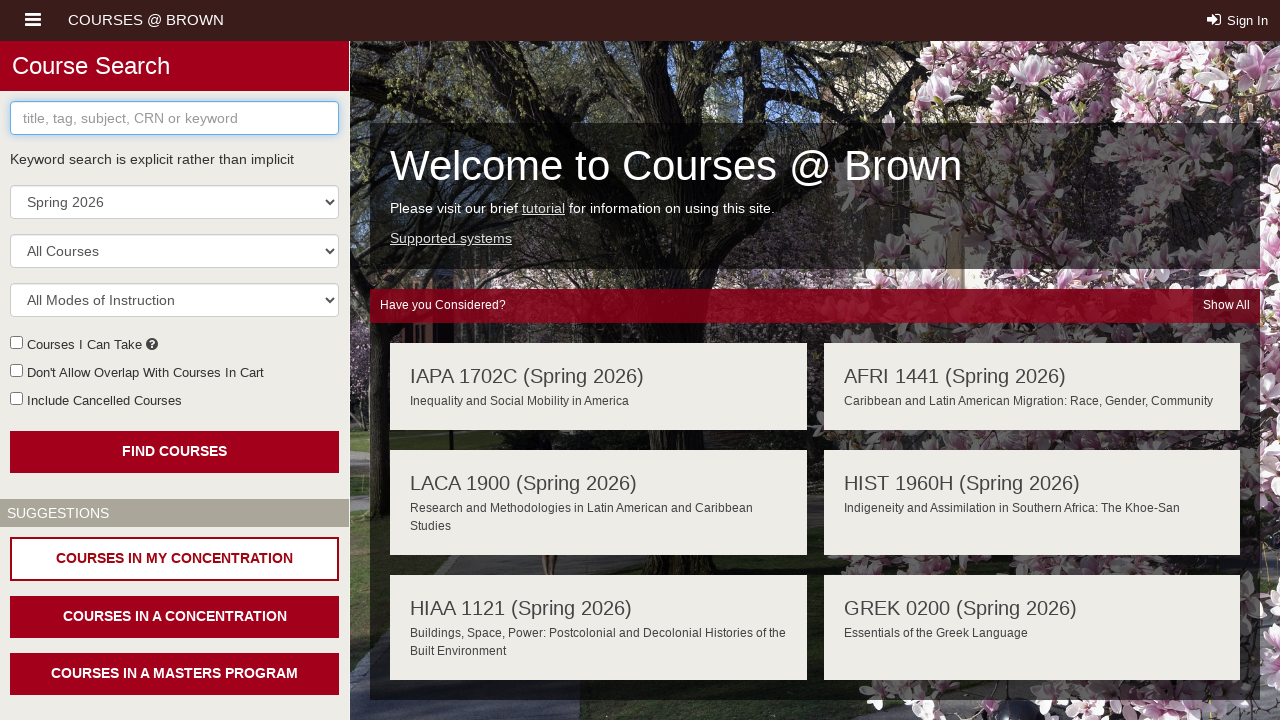

Waited for search form to load
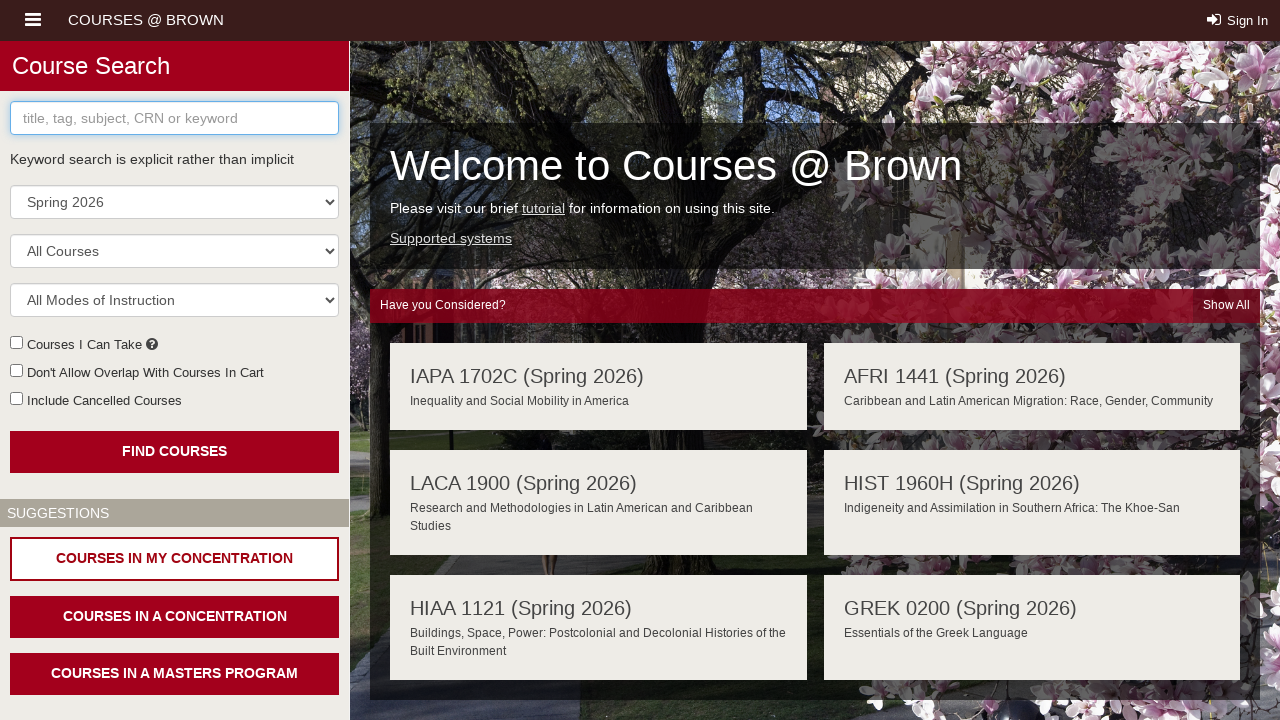

Entered department code 'CSCI' in search field on #crit-keyword
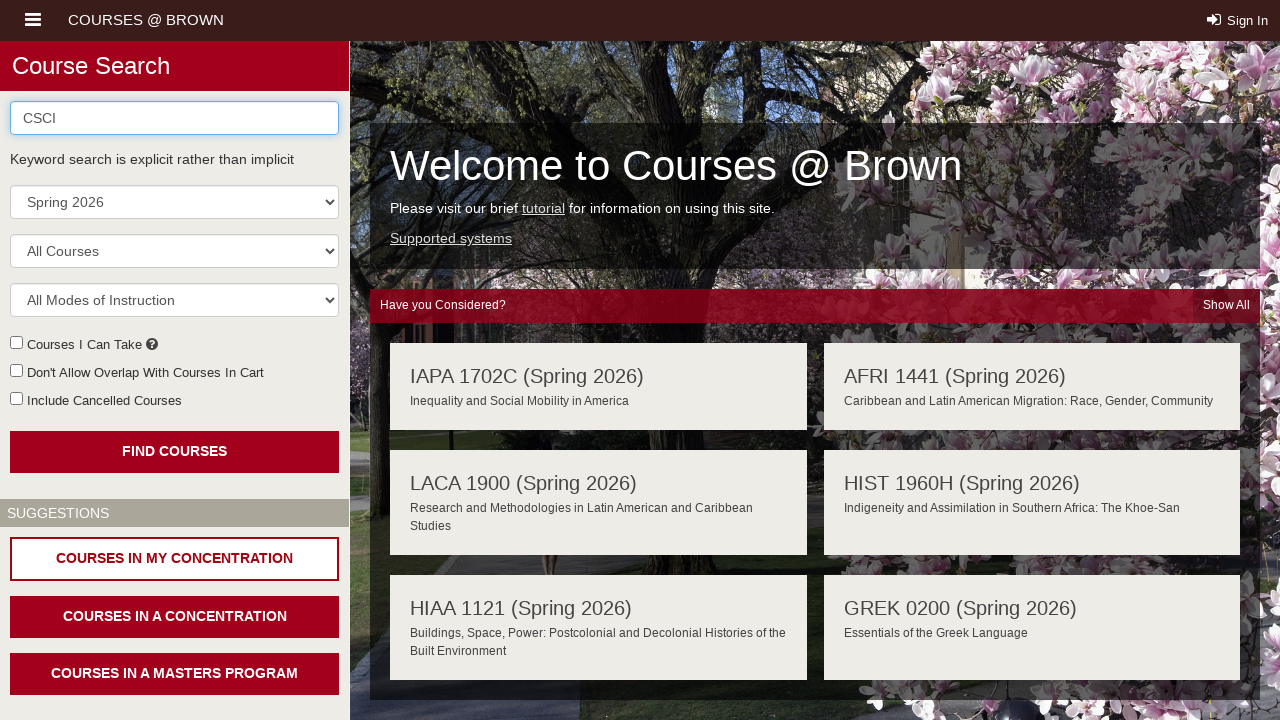

Selected 'Fall 2024' semester from dropdown on #crit-srcdb
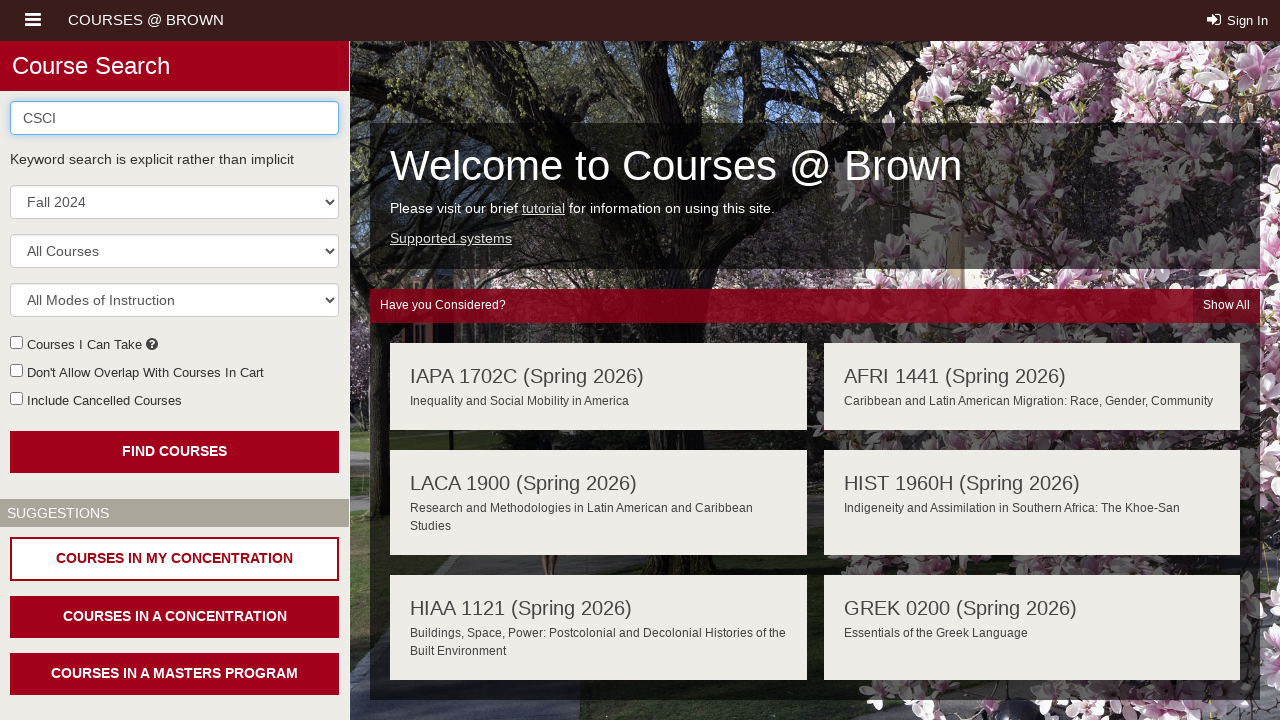

Clicked search button to find CSCI courses at (174, 452) on #search-button
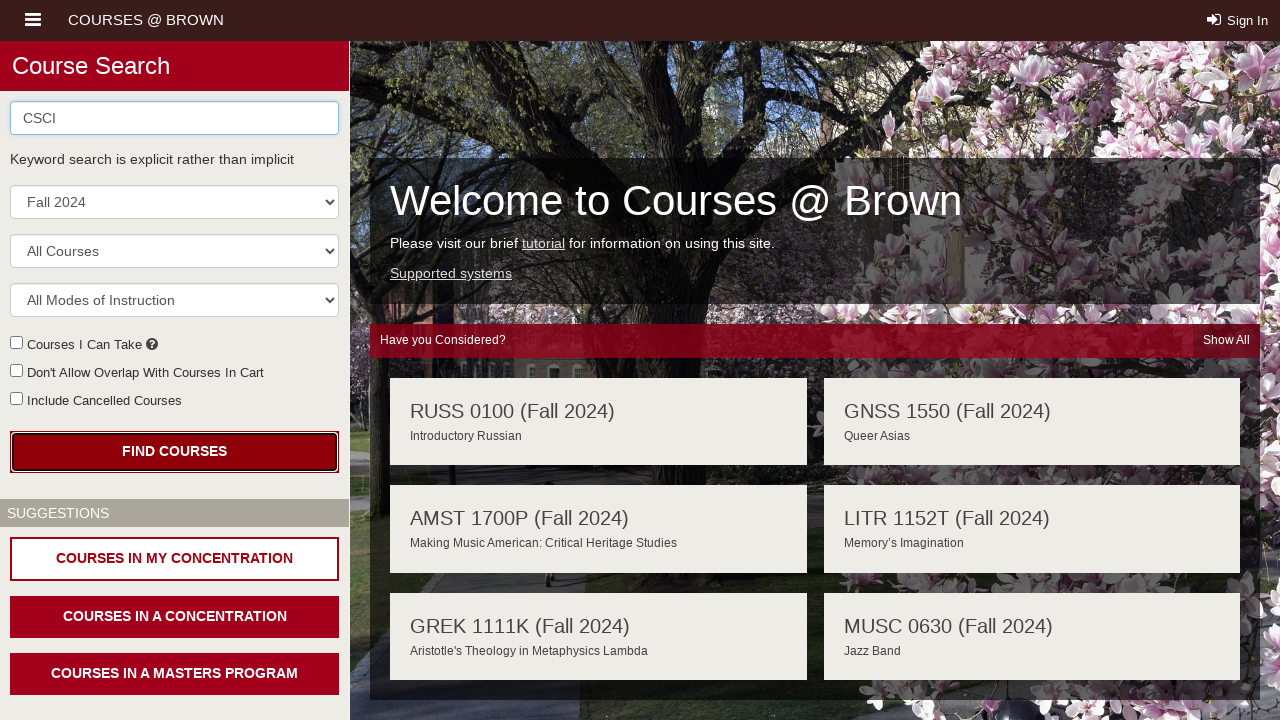

Search results loaded successfully
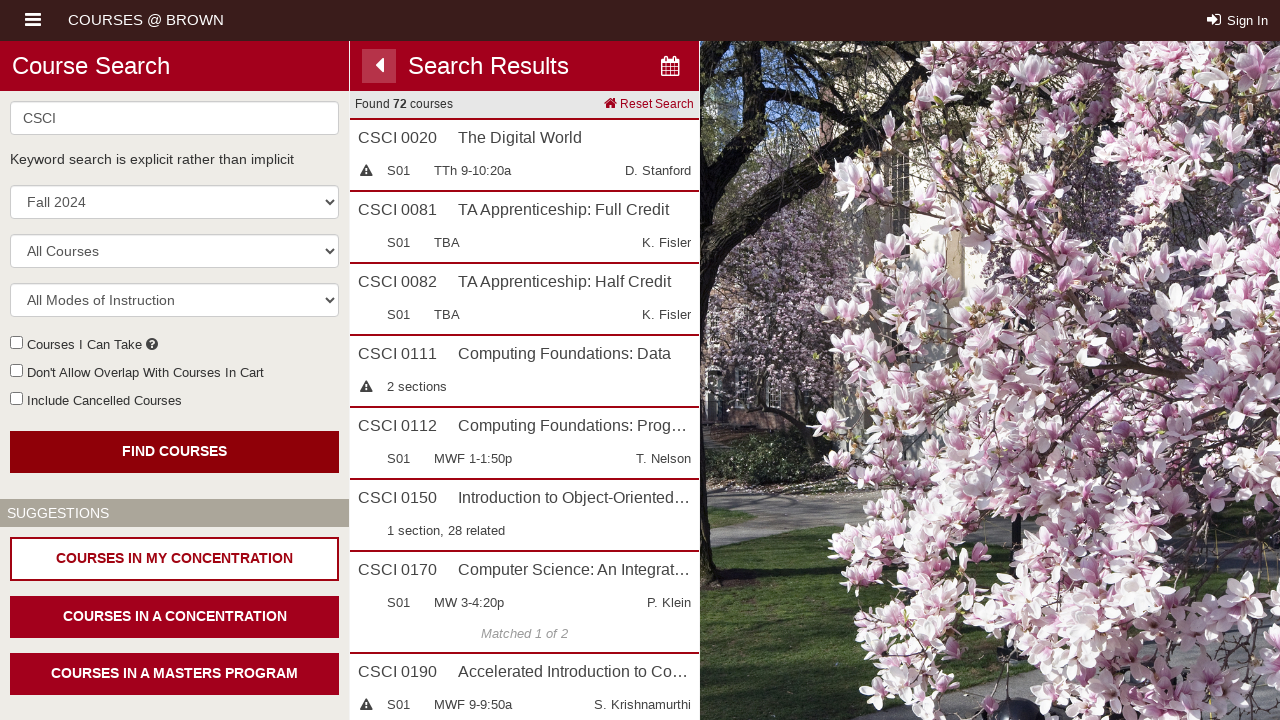

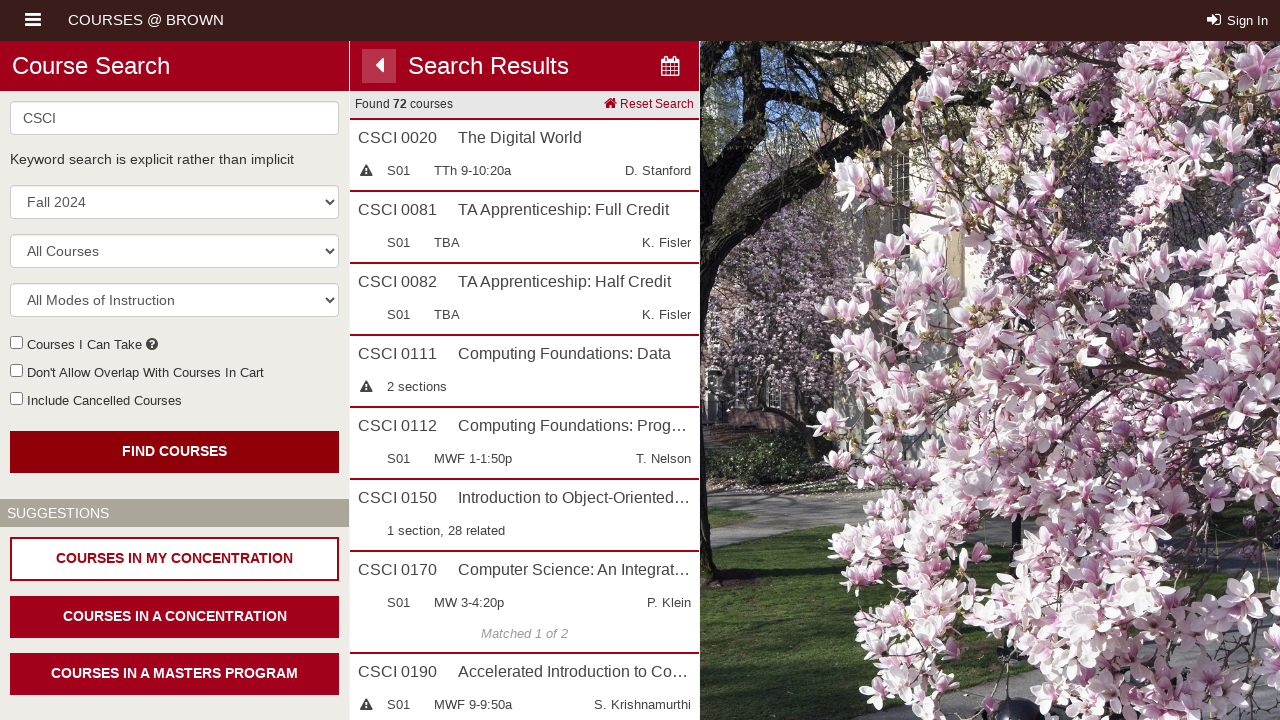